Tests iframe handling by locating an iframe and filling input fields (name and email) within it

Starting URL: https://letcode.in/frame

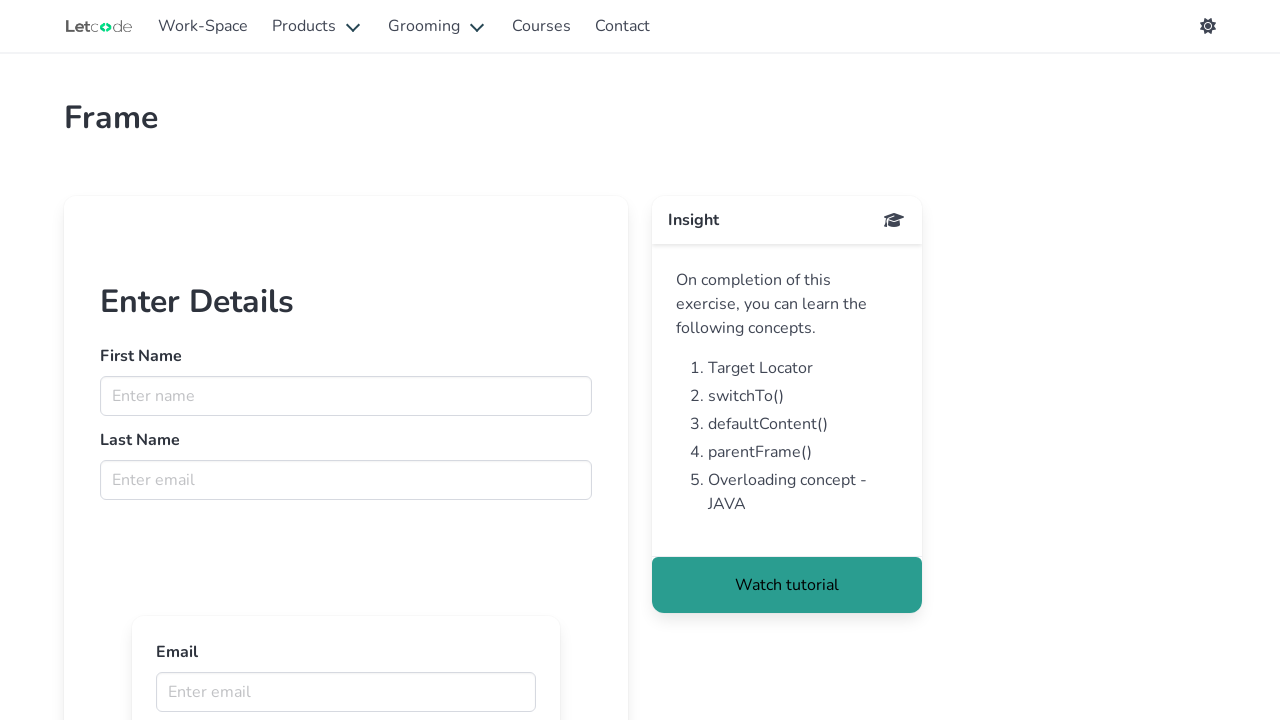

Waited for DOM to be loaded
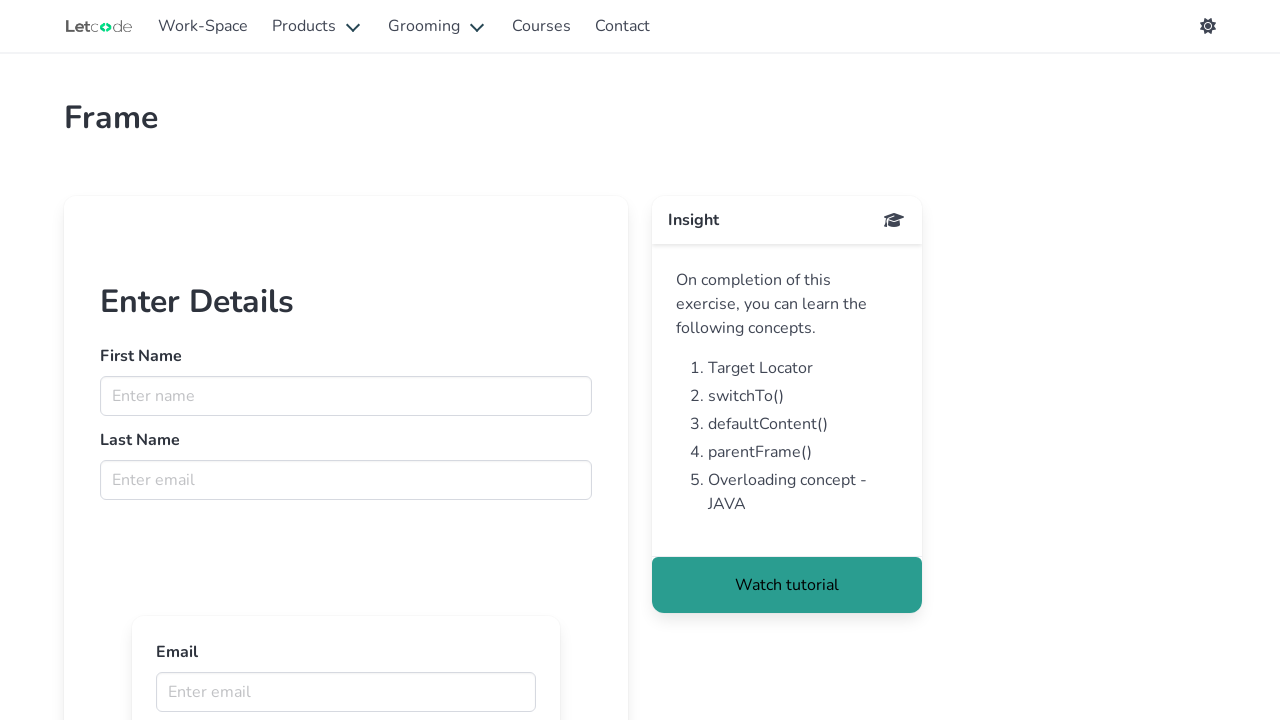

Located iframe with id 'firstFr'
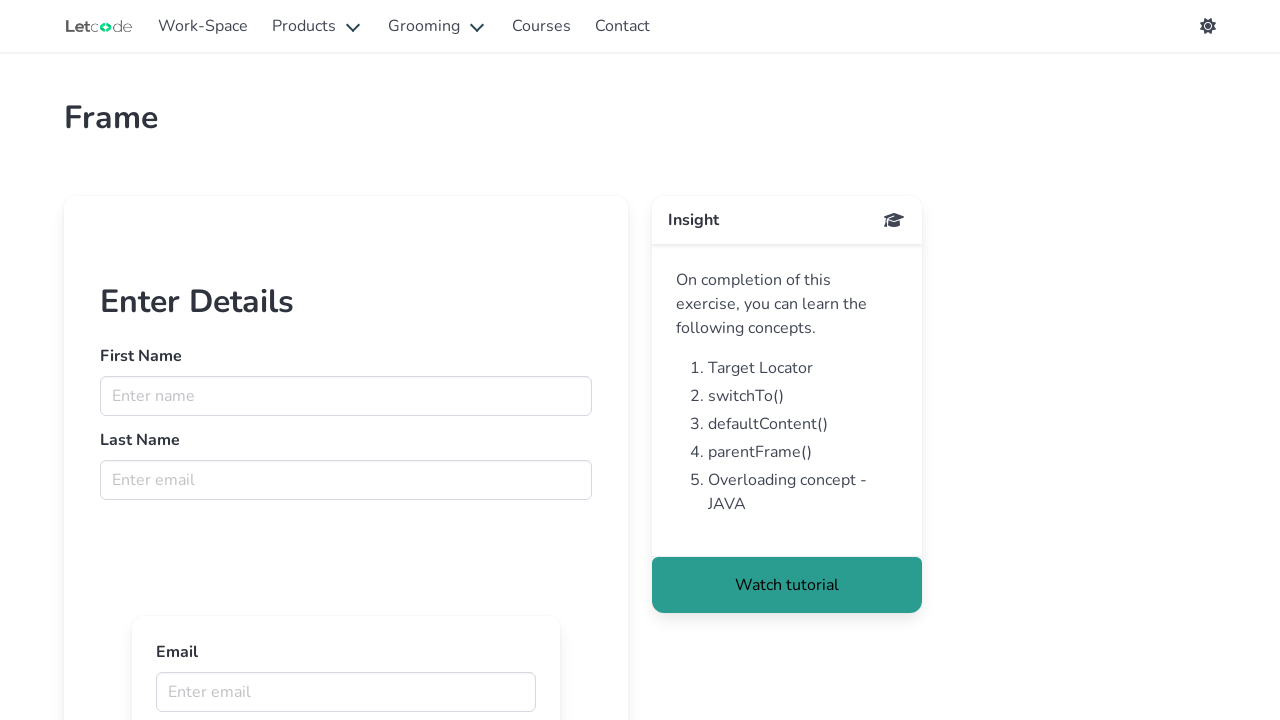

Filled name field with 'Kushal' inside iframe on #firstFr >> internal:control=enter-frame >> input[placeholder='Enter name']
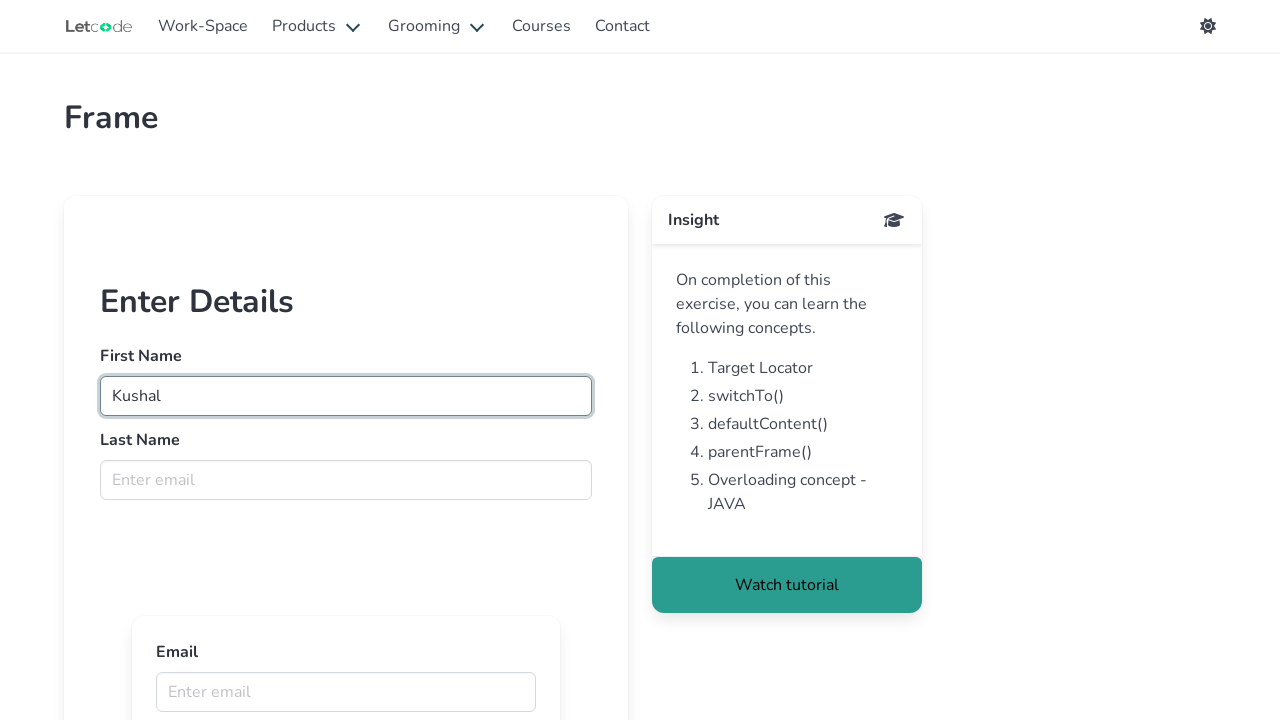

Filled email field with 'Parikh' inside iframe on #firstFr >> internal:control=enter-frame >> input[placeholder='Enter email']
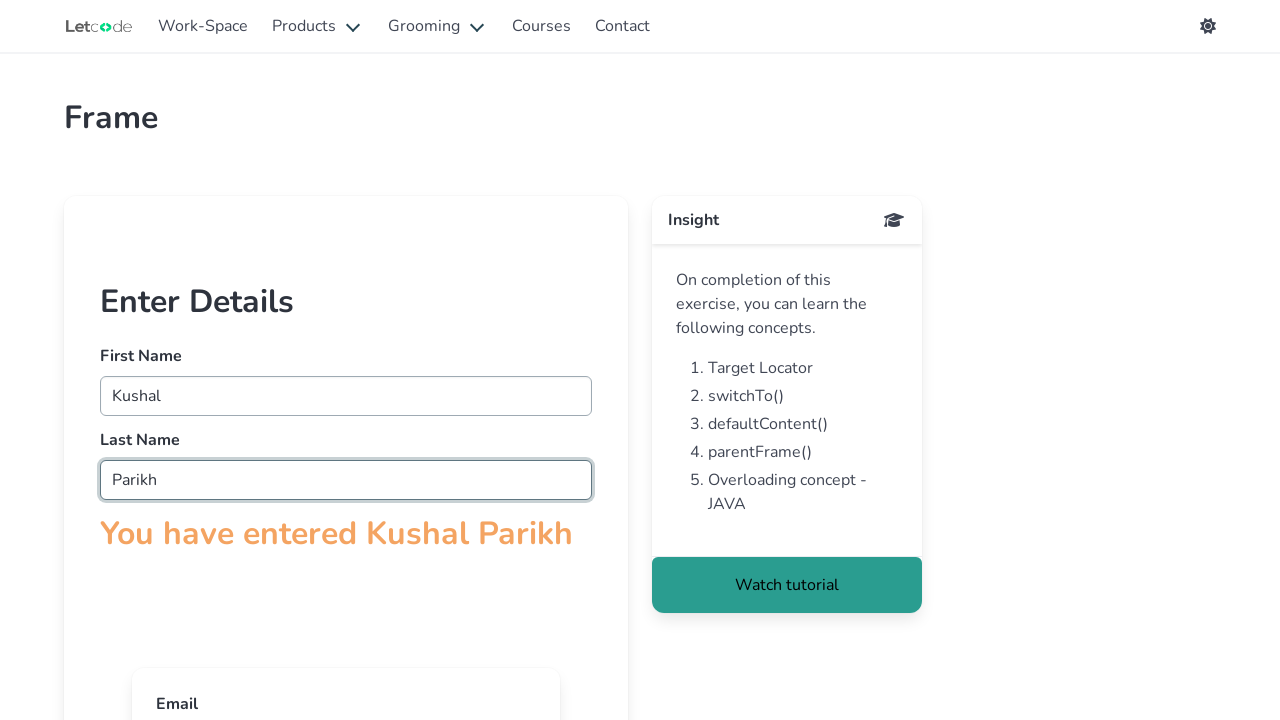

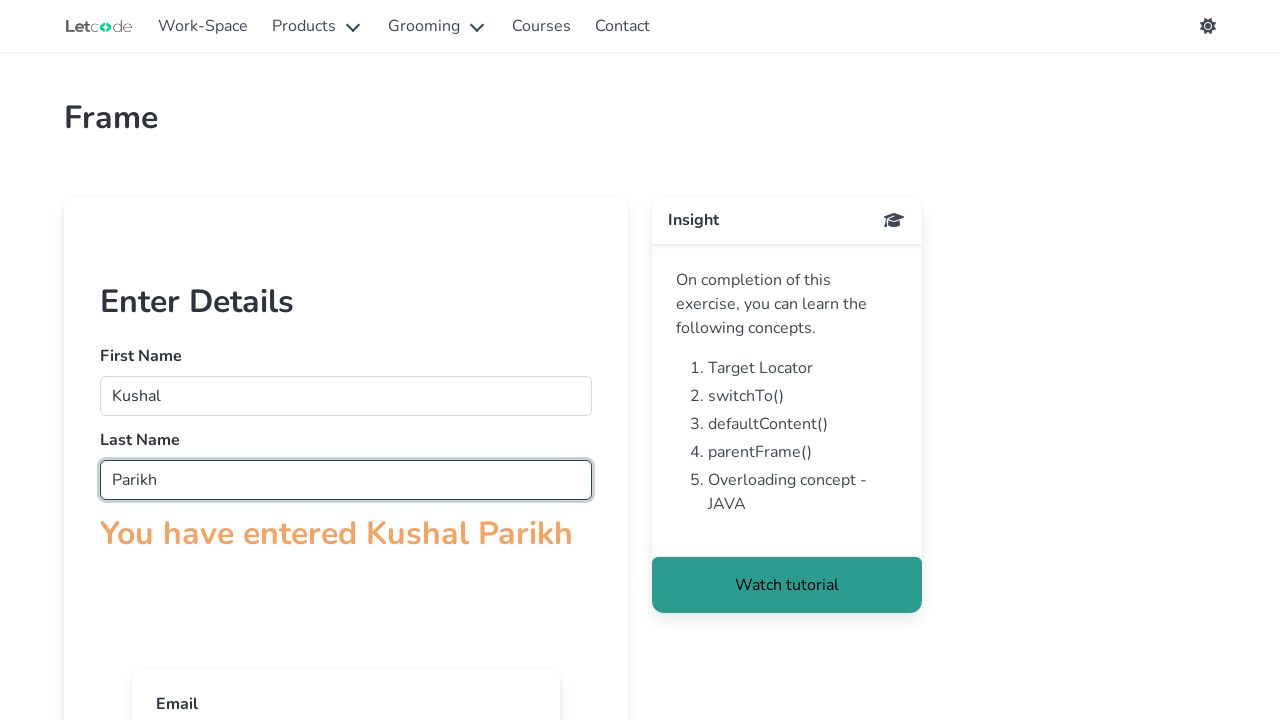